Tests key press detection by focusing an input and pressing various keys, verifying each key press is correctly displayed.

Starting URL: https://the-internet.herokuapp.com

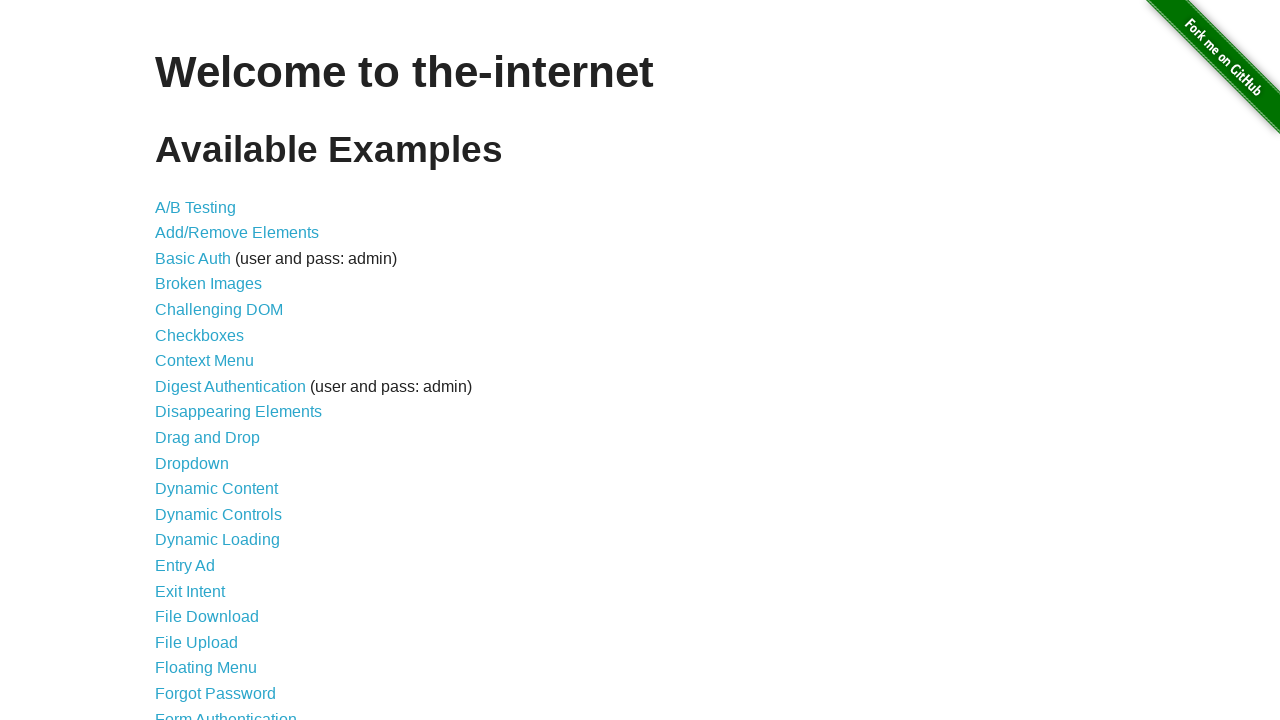

Clicked 'Key Presses' link to navigate to test page at (200, 360) on internal:role=link[name="Key Presses"i]
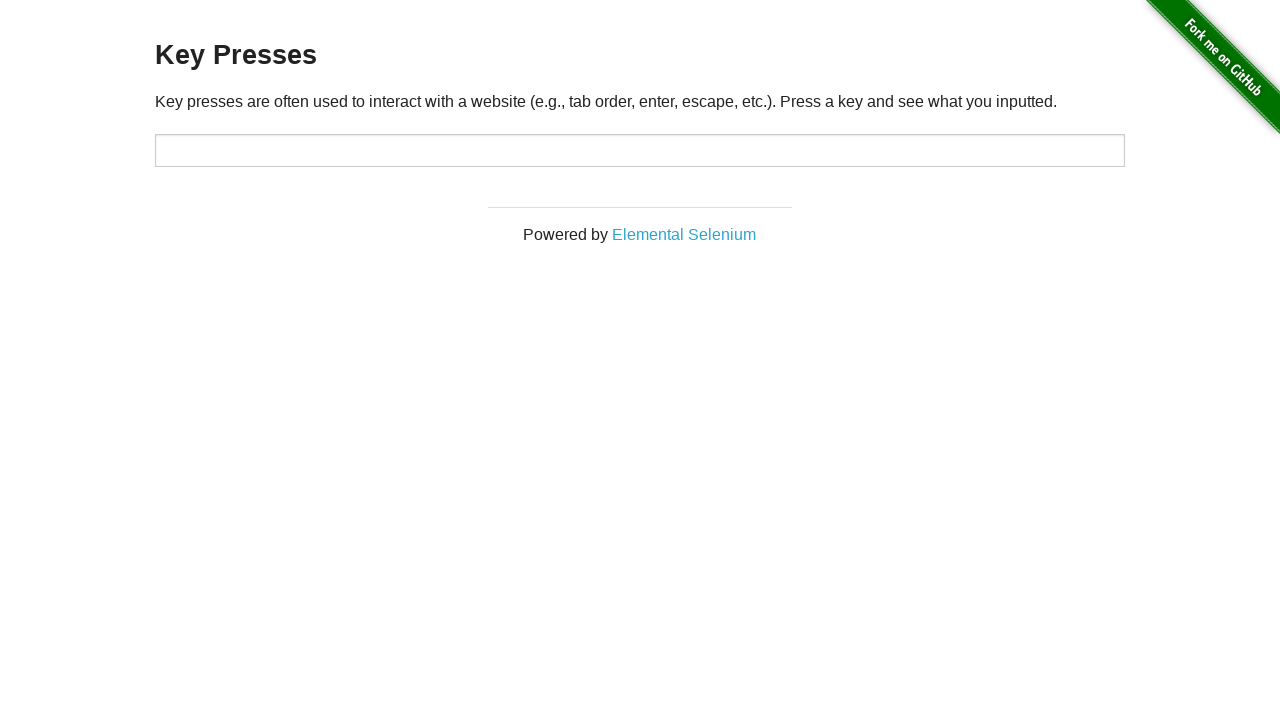

Located target input box element
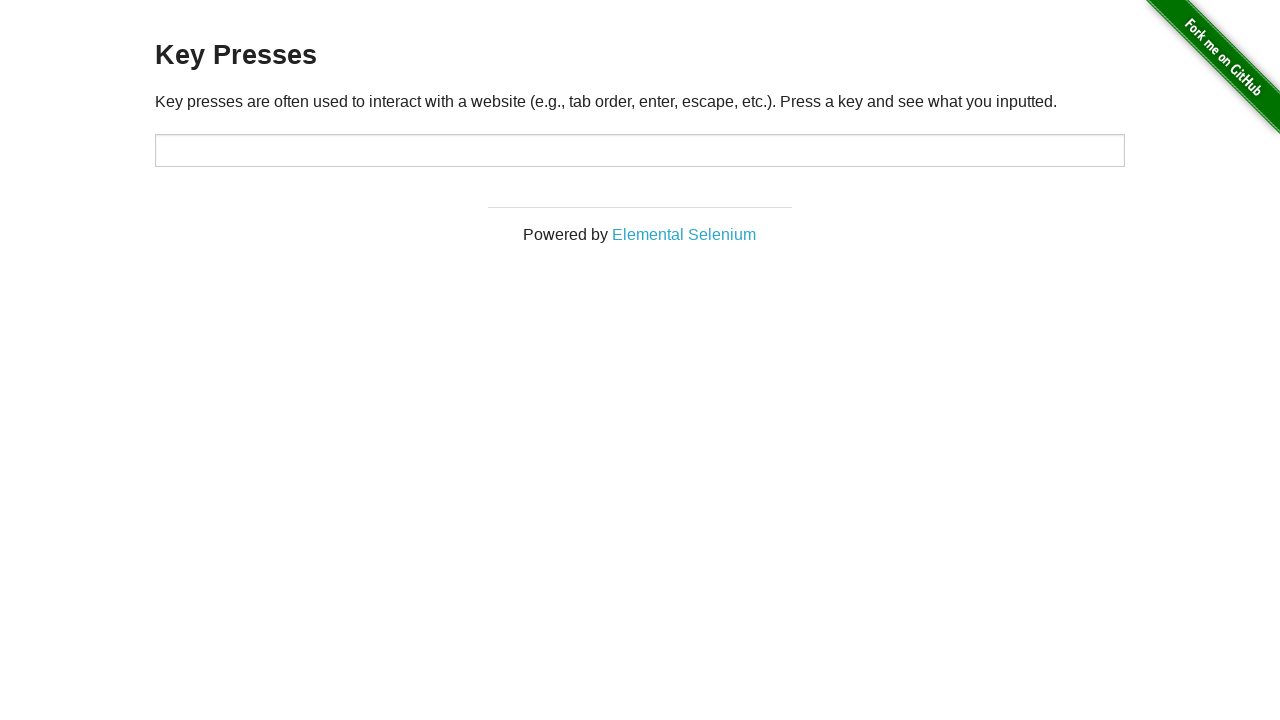

Focused input box in preparation to press 'a' key on #target
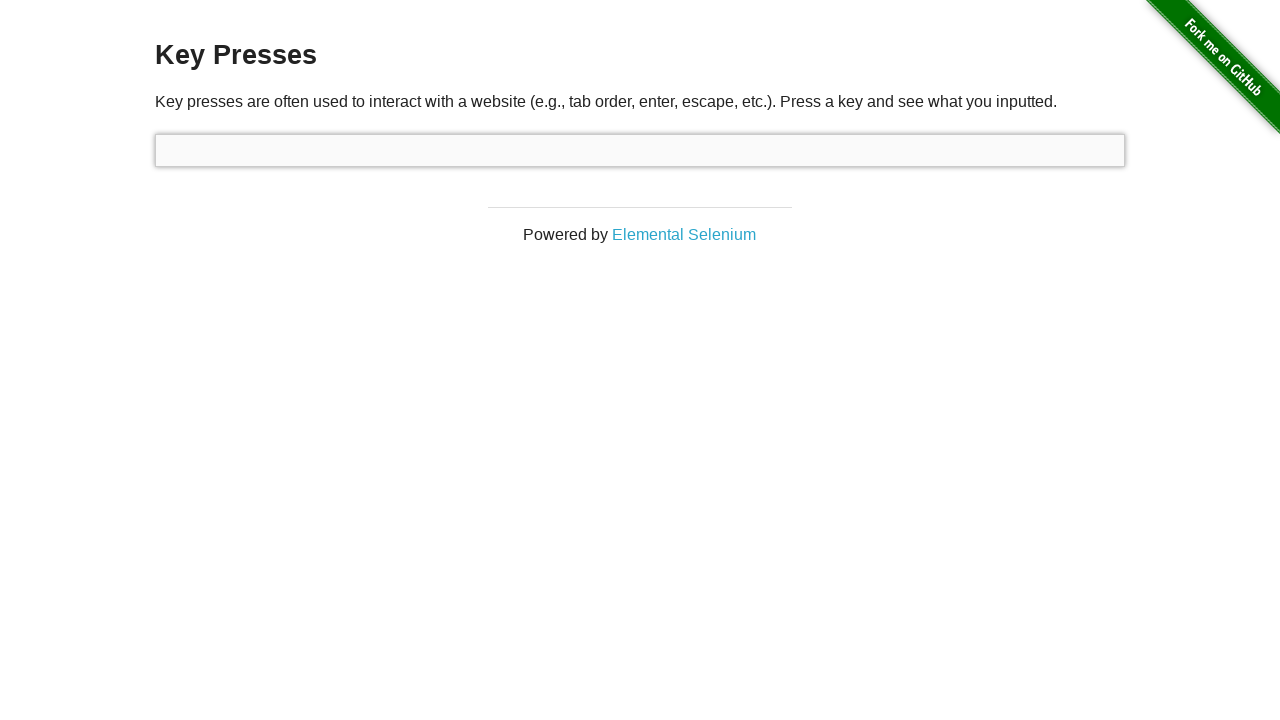

Pressed 'a' key on #target
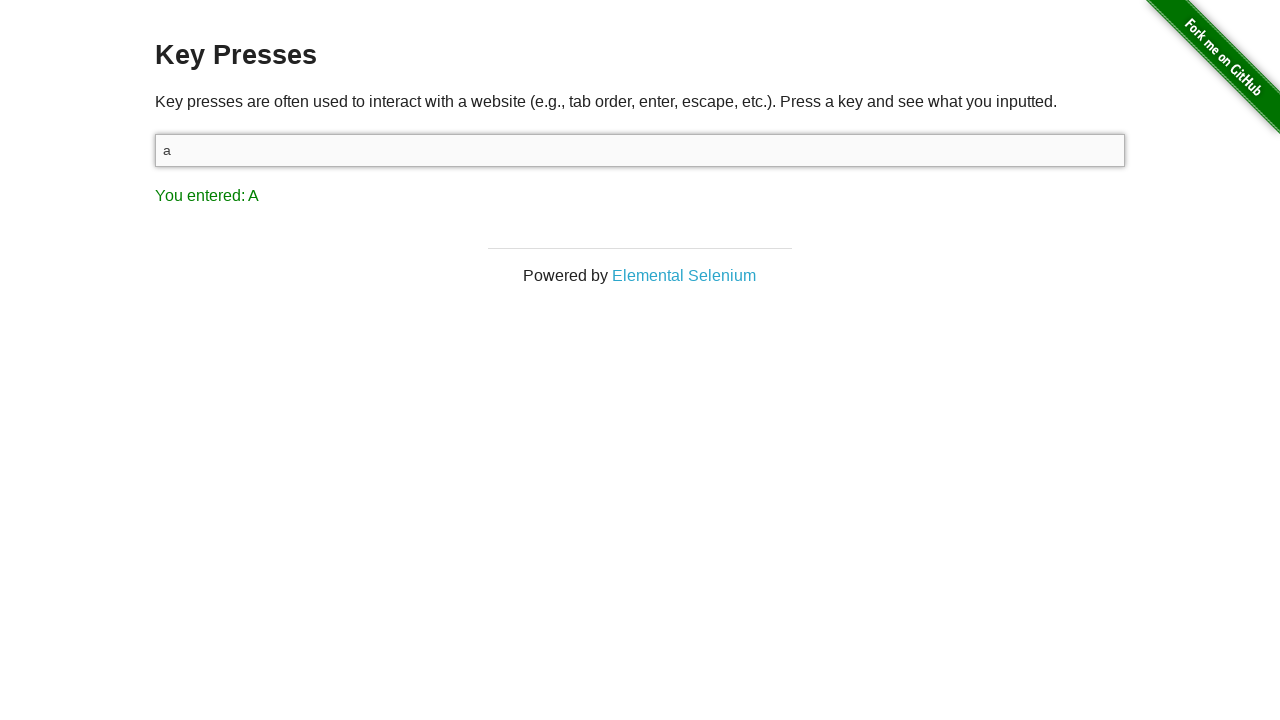

Retrieved result text: 'You entered: A'
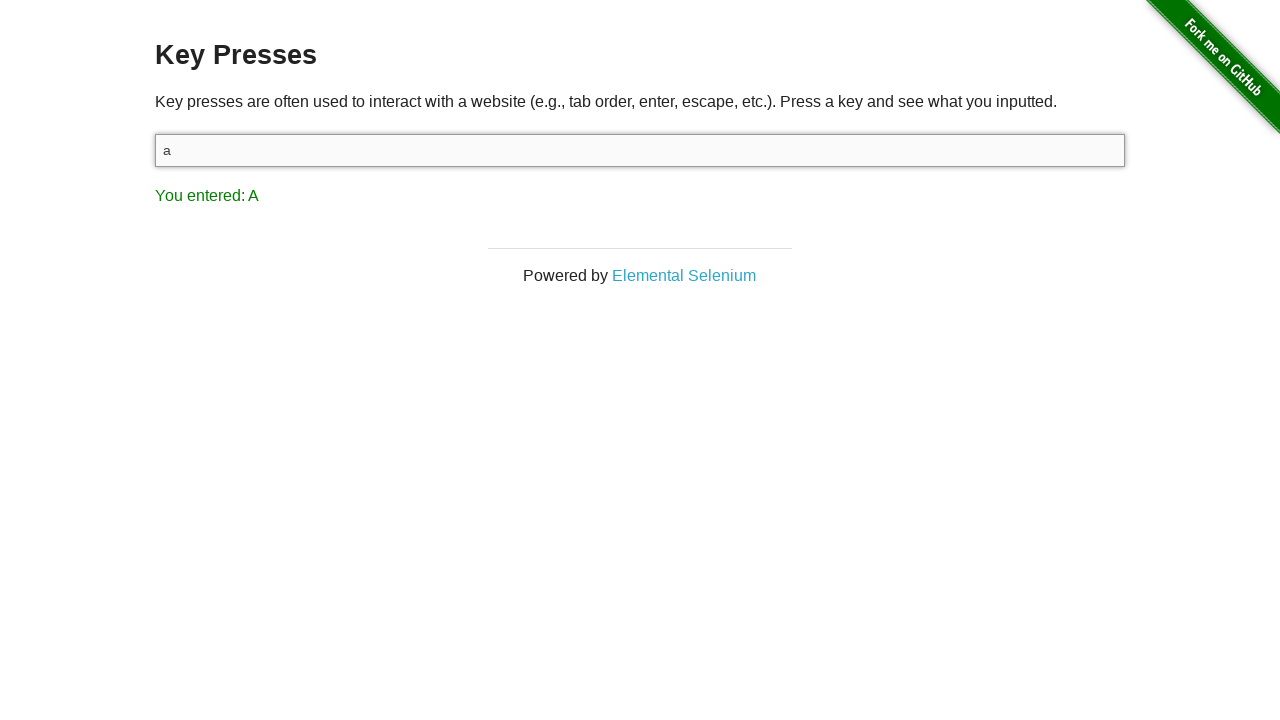

Verified that result correctly displays 'You entered: A'
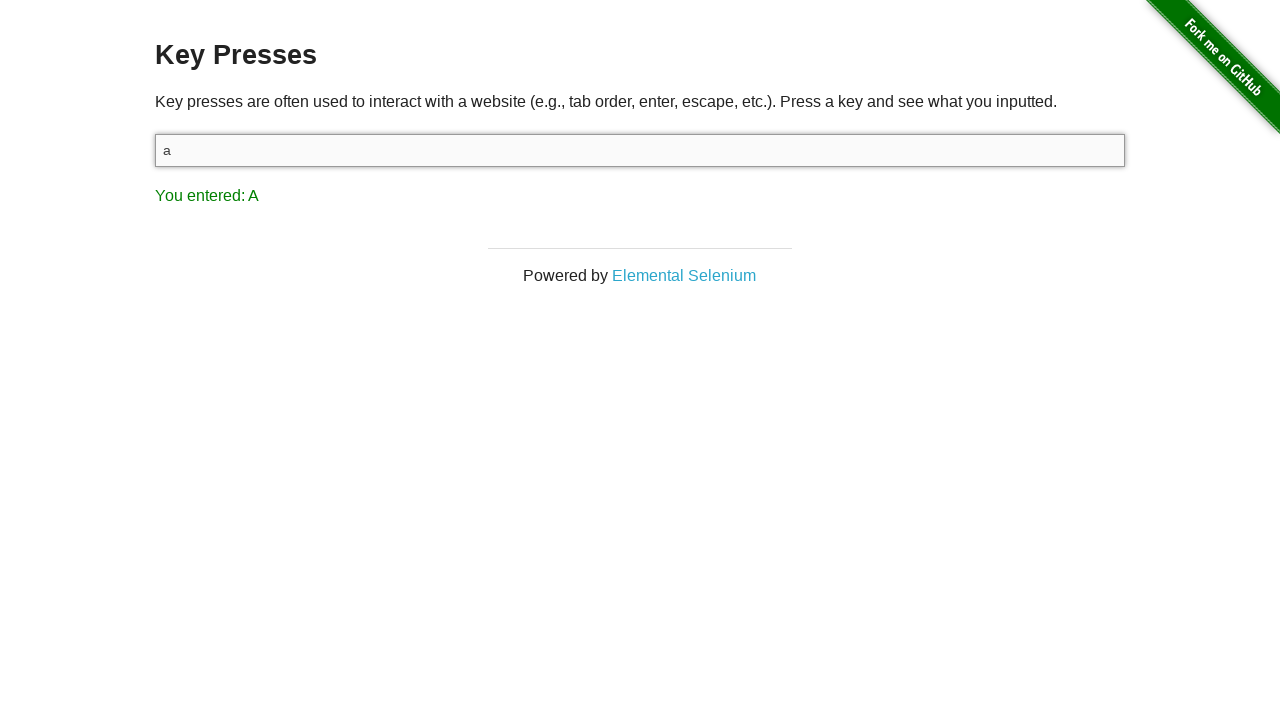

Focused input box in preparation to press 'z' key on #target
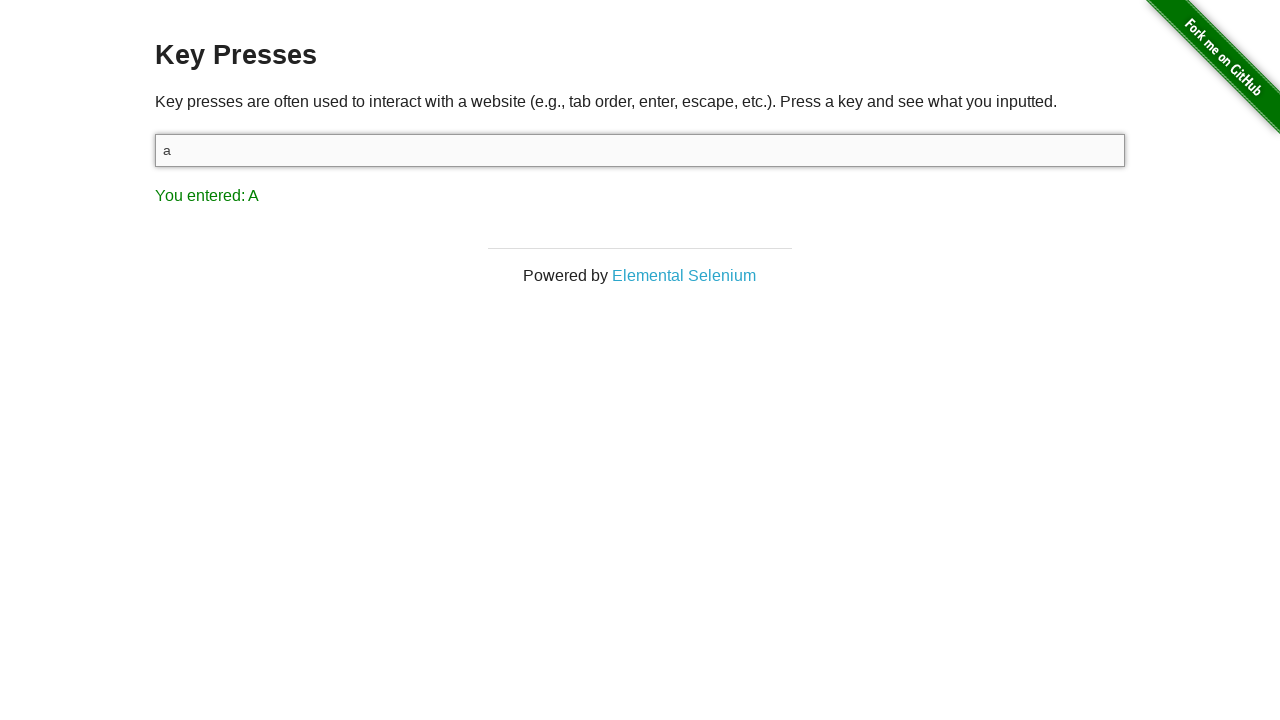

Pressed 'z' key on #target
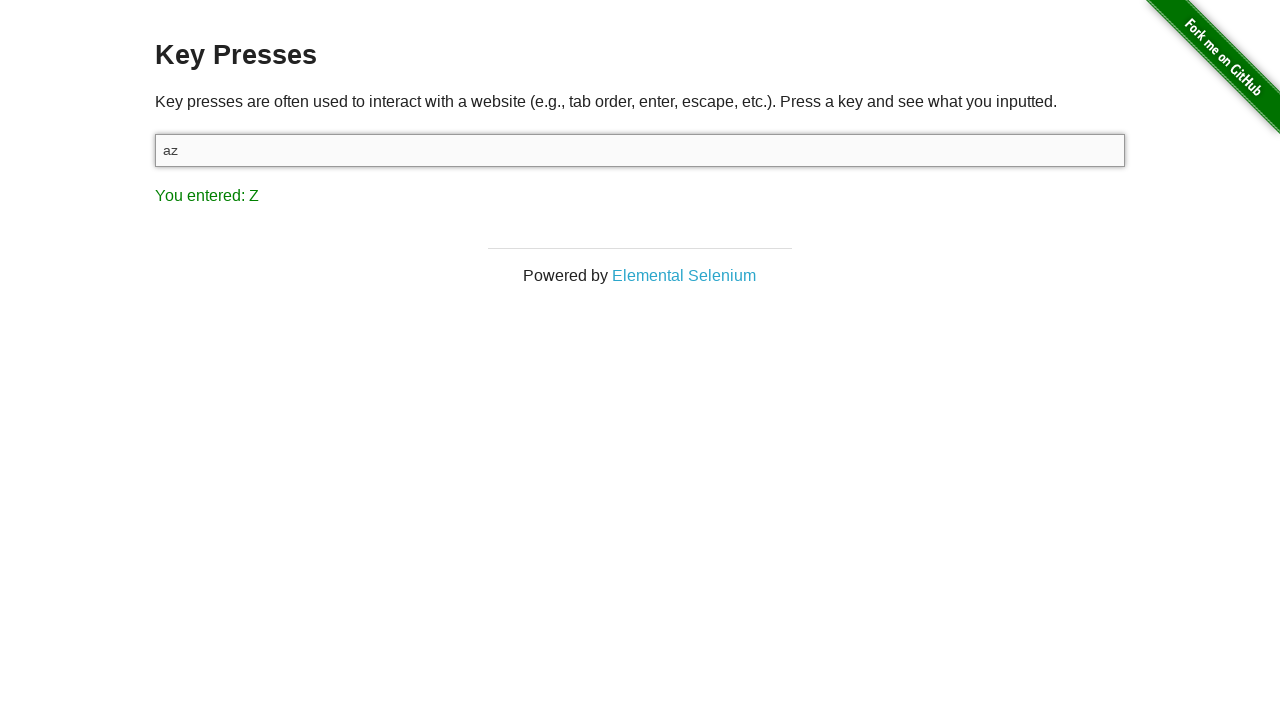

Retrieved result text: 'You entered: Z'
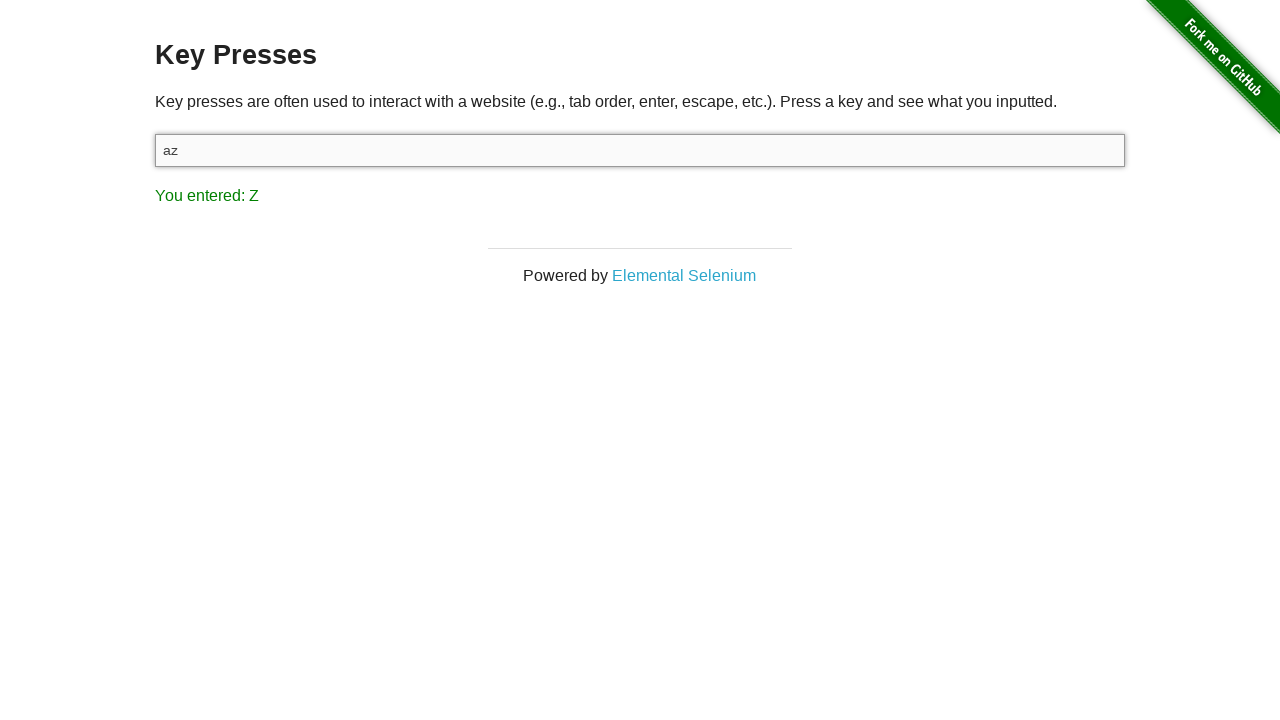

Verified that result correctly displays 'You entered: Z'
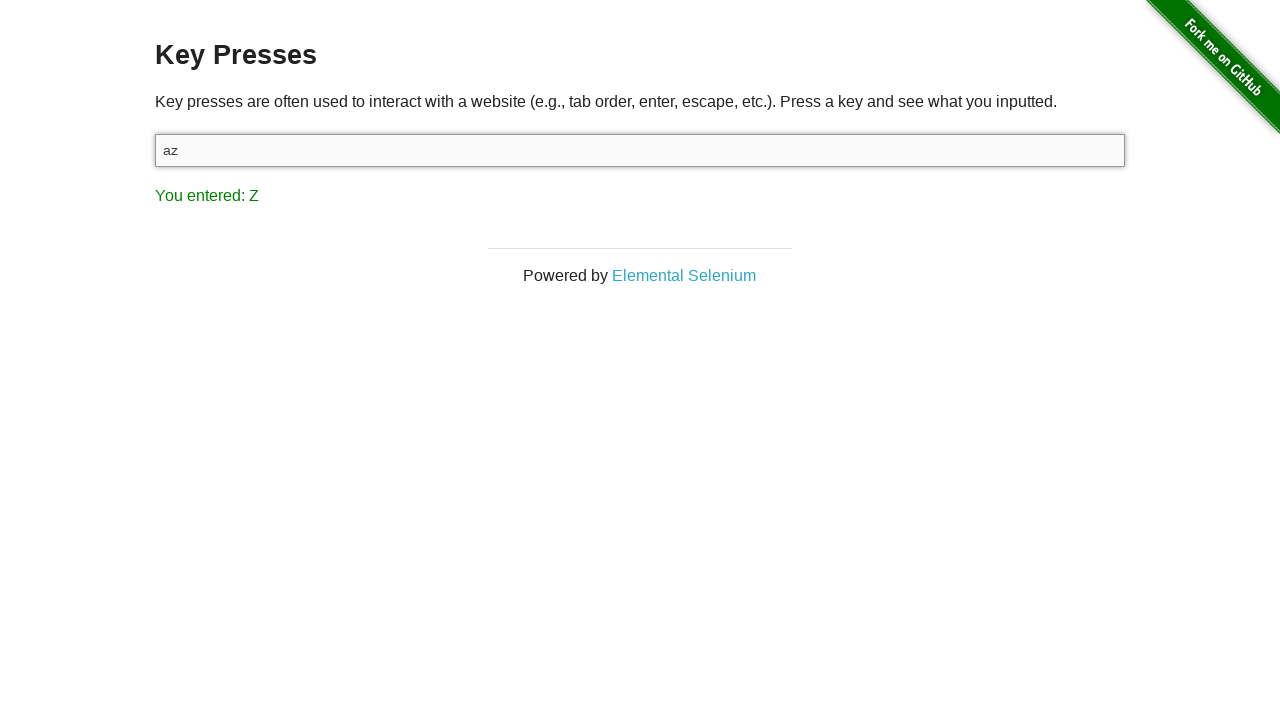

Focused input box in preparation to press '0' key on #target
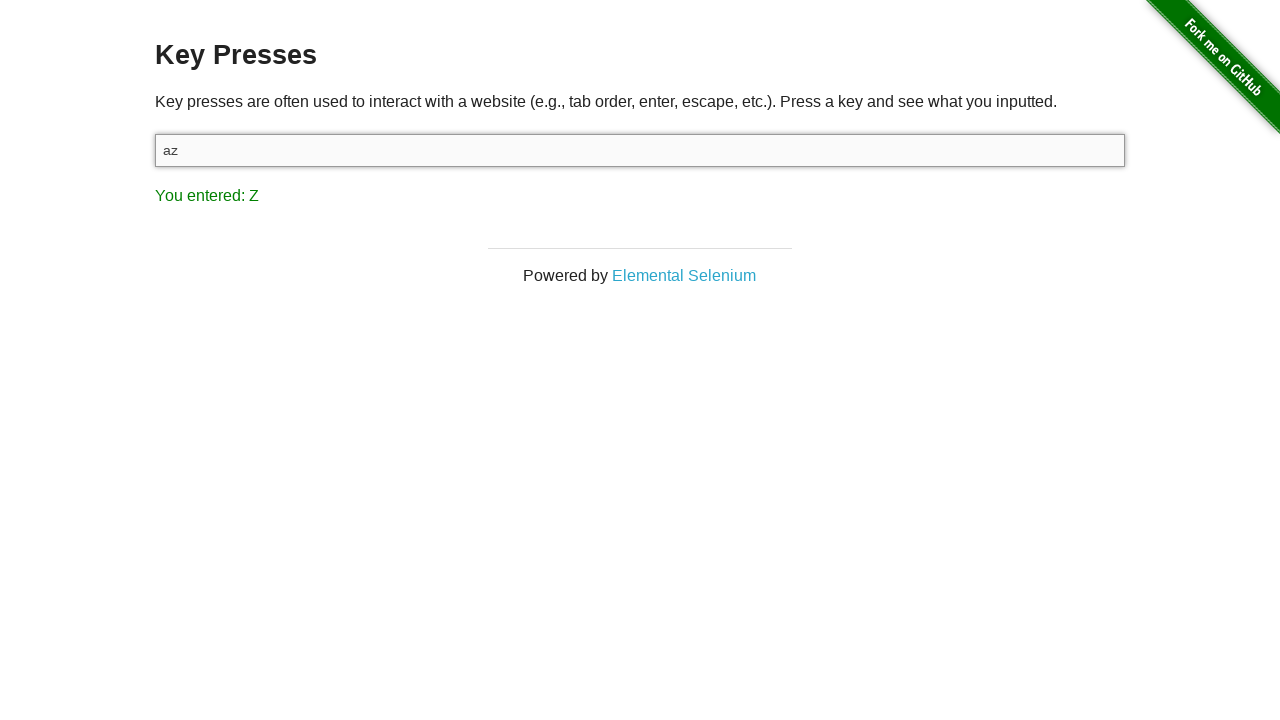

Pressed '0' key on #target
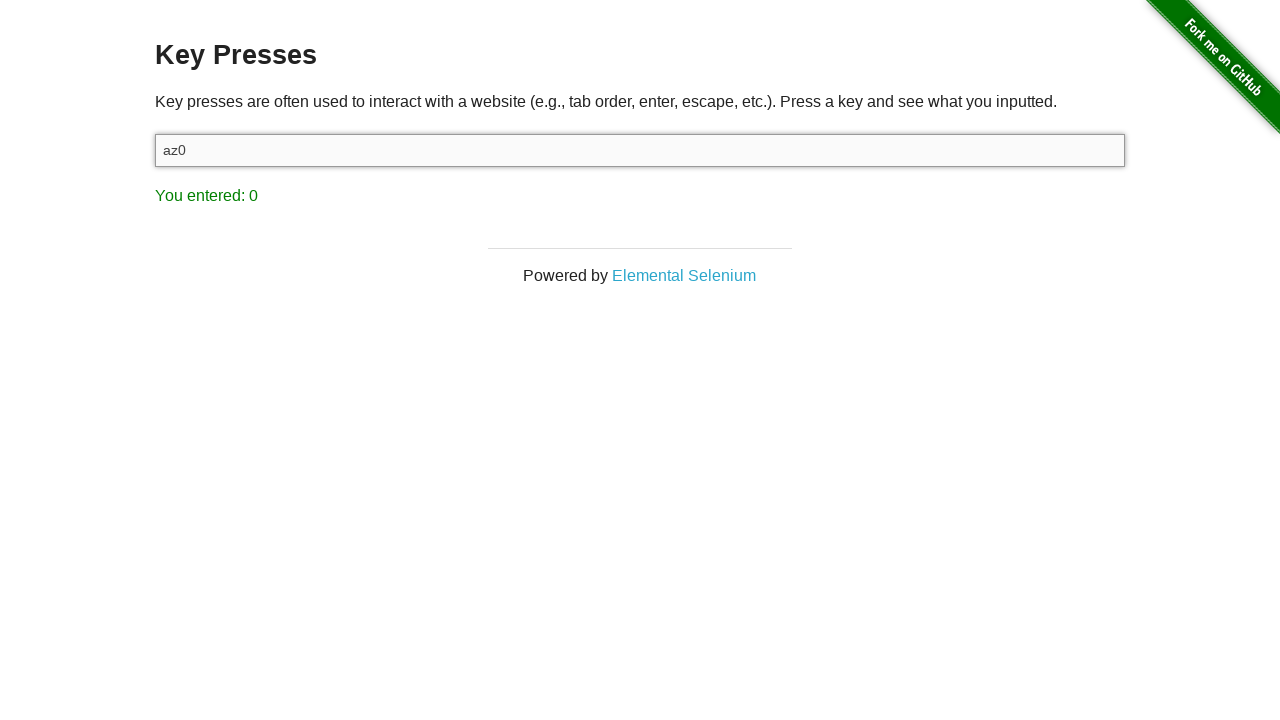

Retrieved result text: 'You entered: 0'
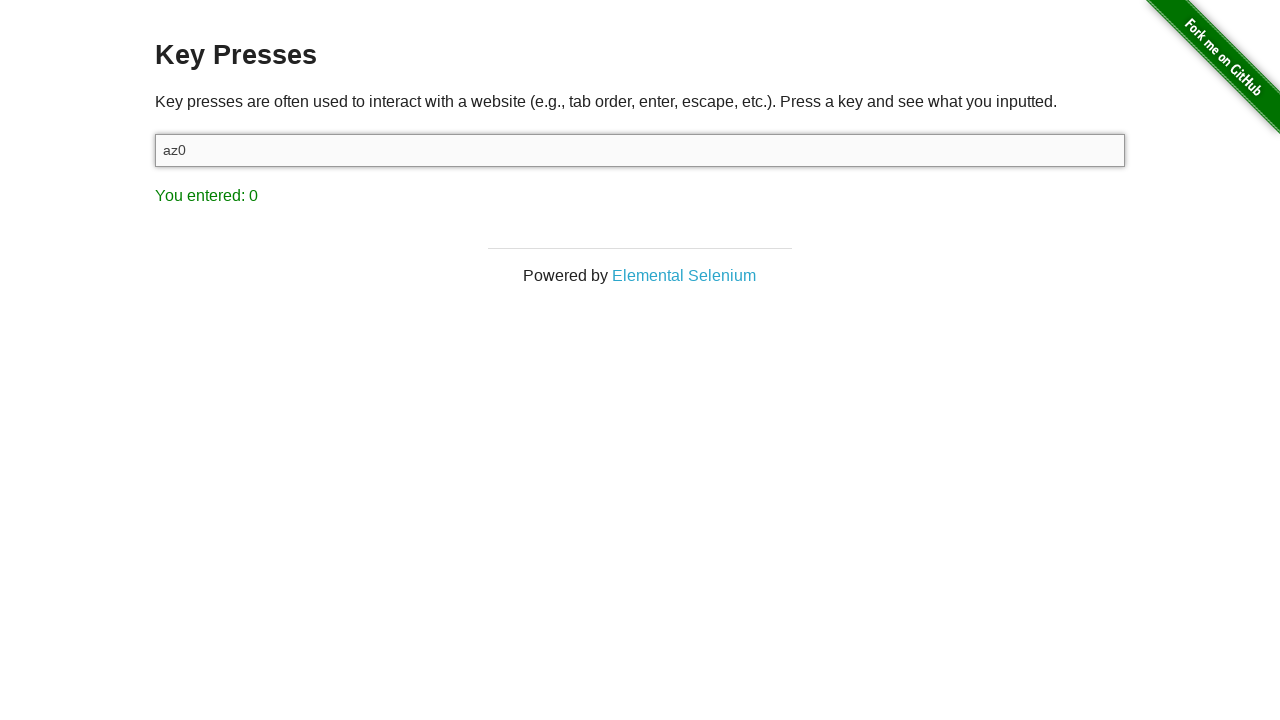

Verified that result correctly displays 'You entered: 0'
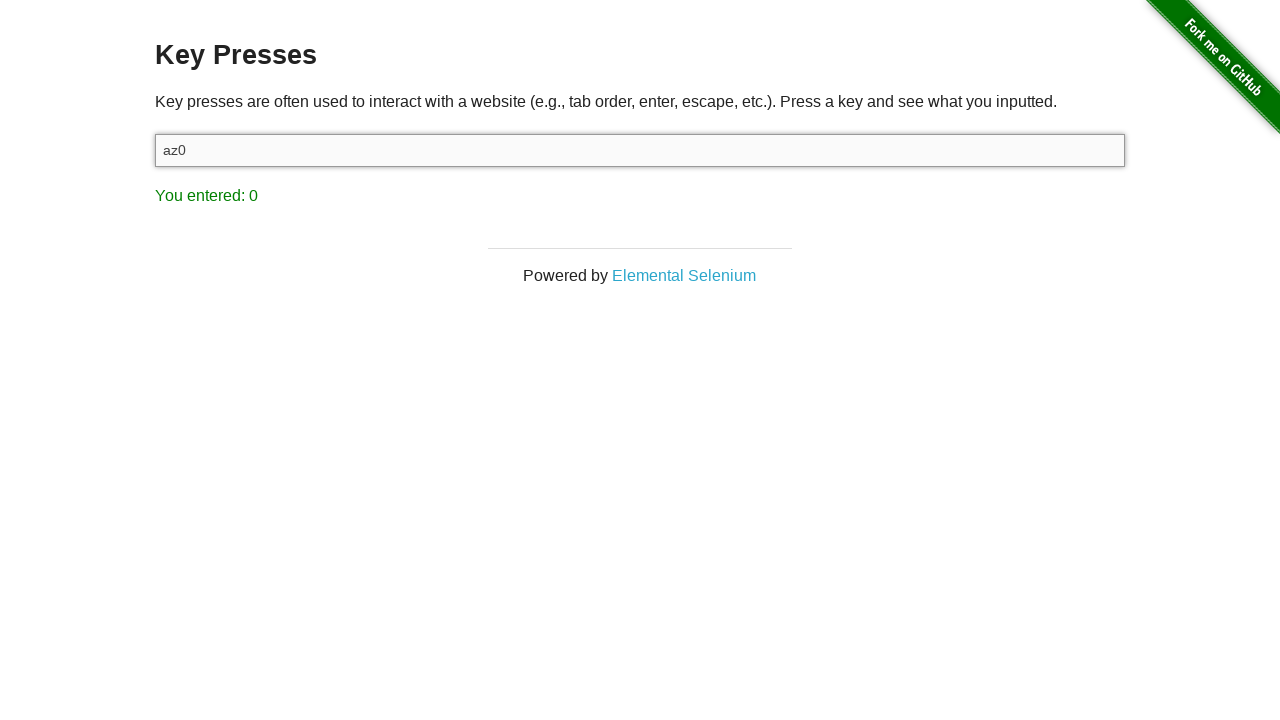

Focused input box in preparation to press '1' key on #target
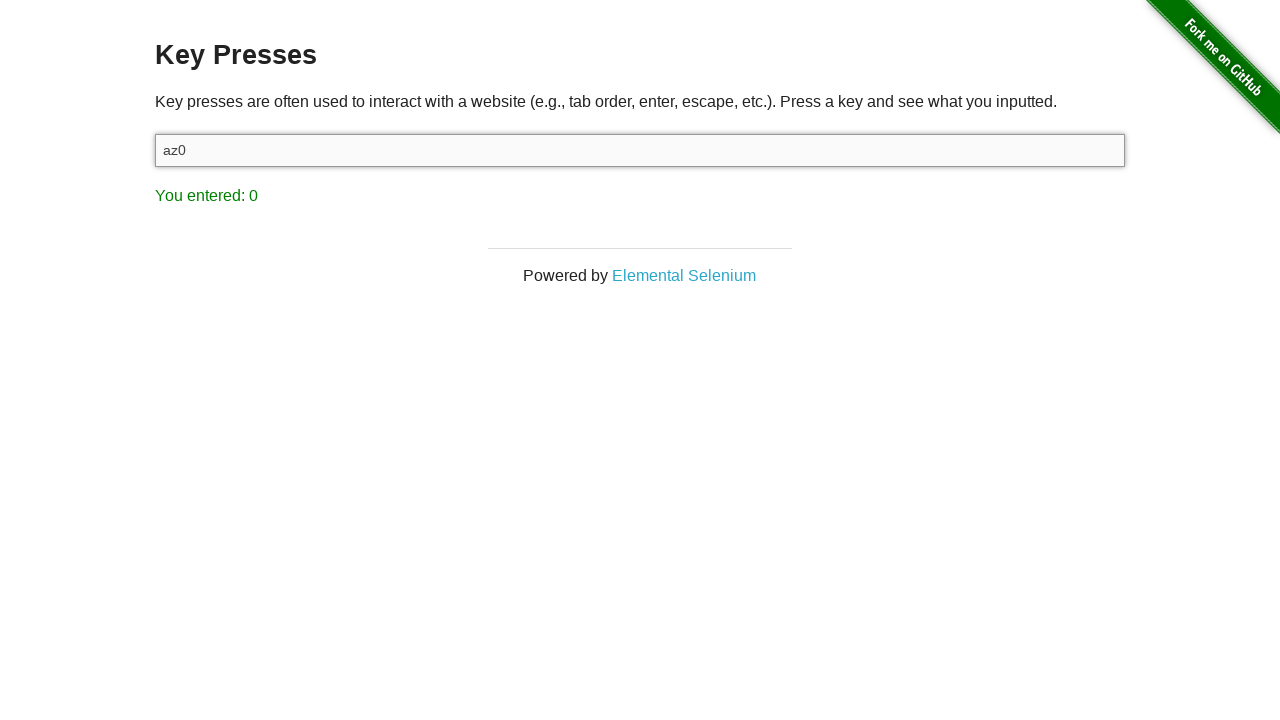

Pressed '1' key on #target
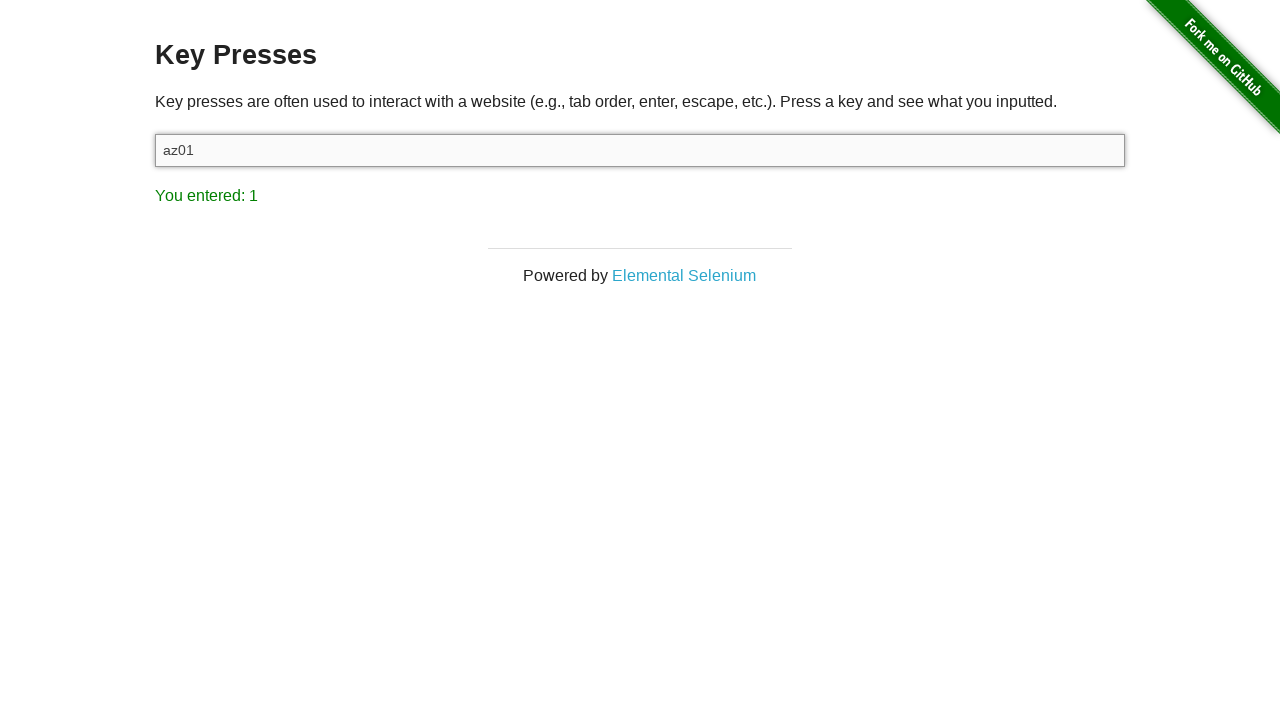

Retrieved result text: 'You entered: 1'
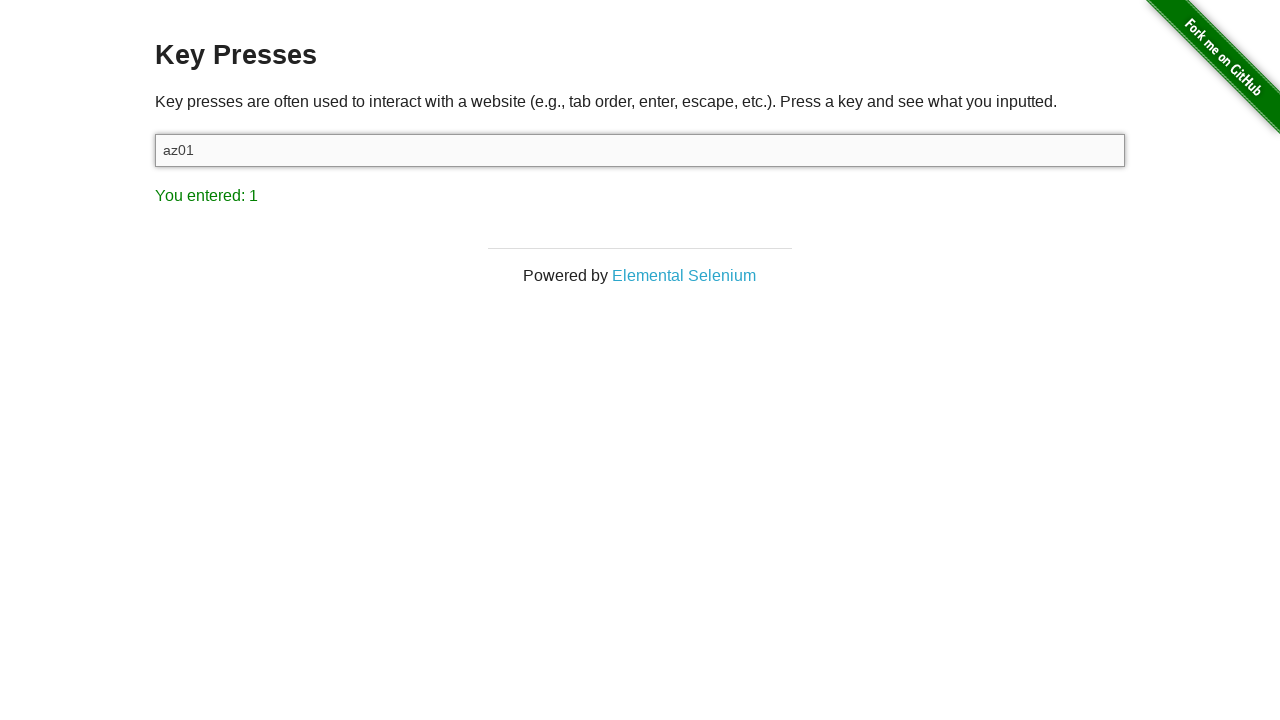

Verified that result correctly displays 'You entered: 1'
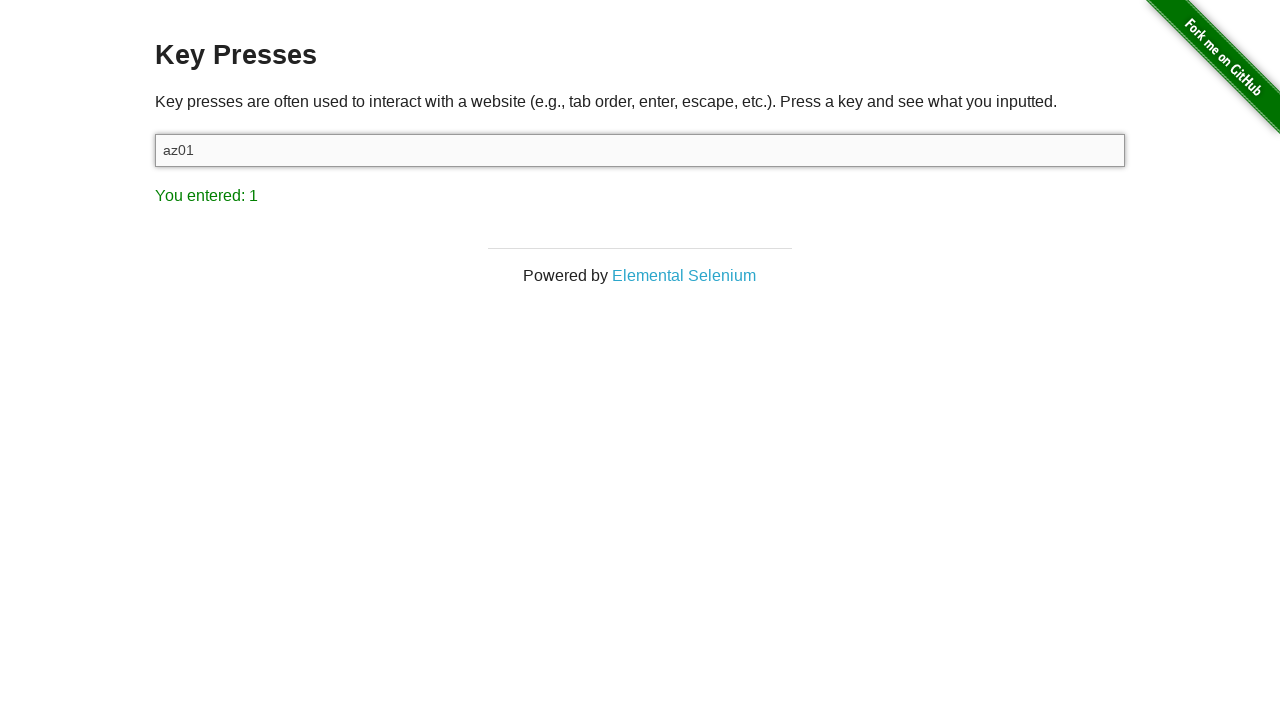

Focused input box in preparation to press '5' key on #target
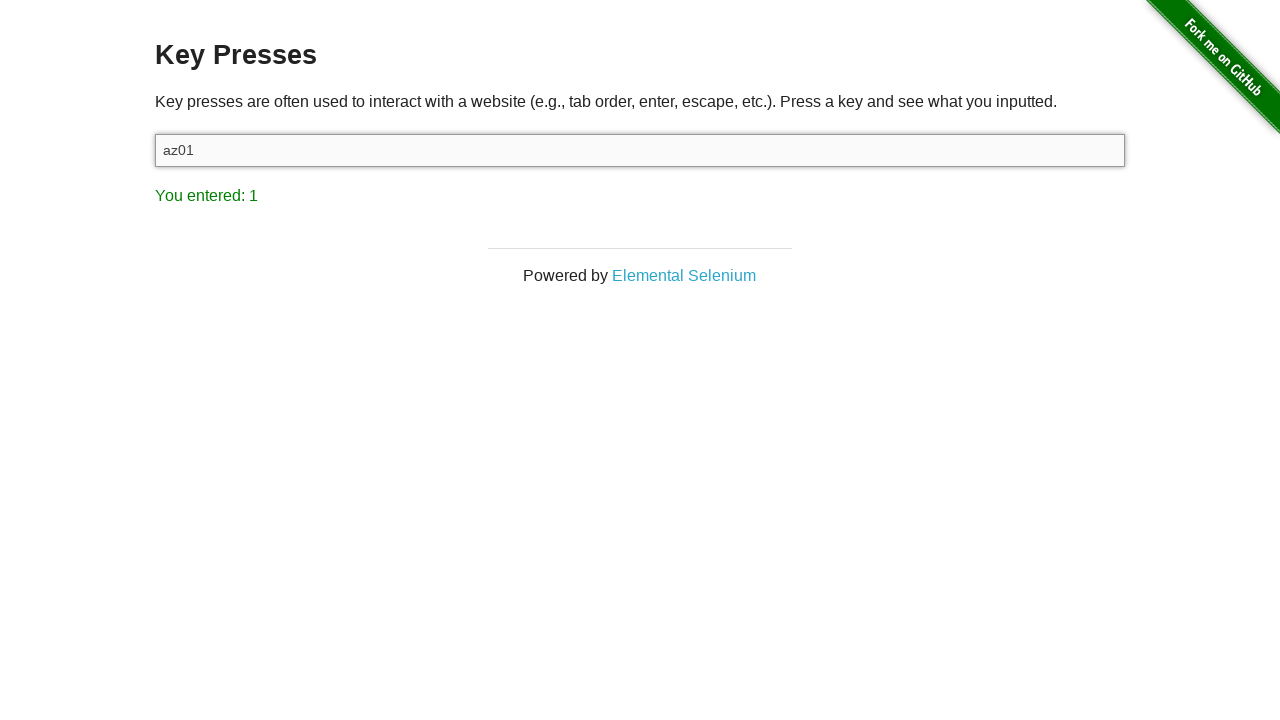

Pressed '5' key on #target
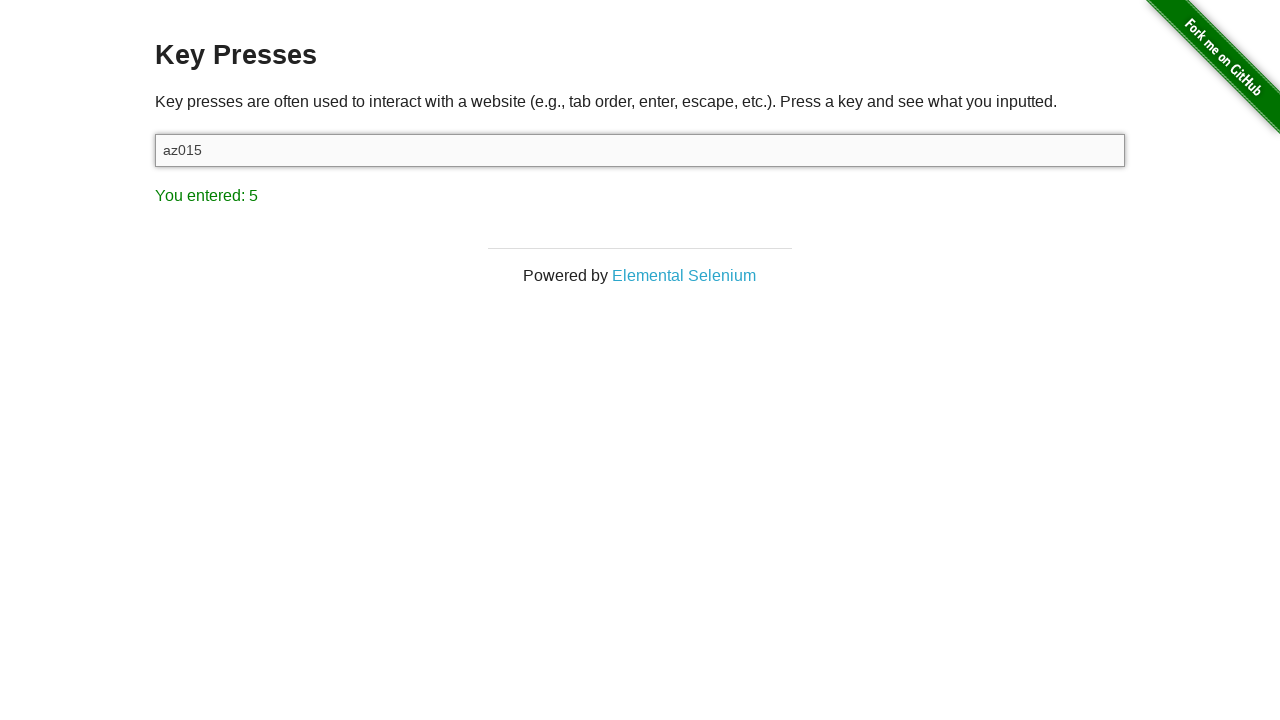

Retrieved result text: 'You entered: 5'
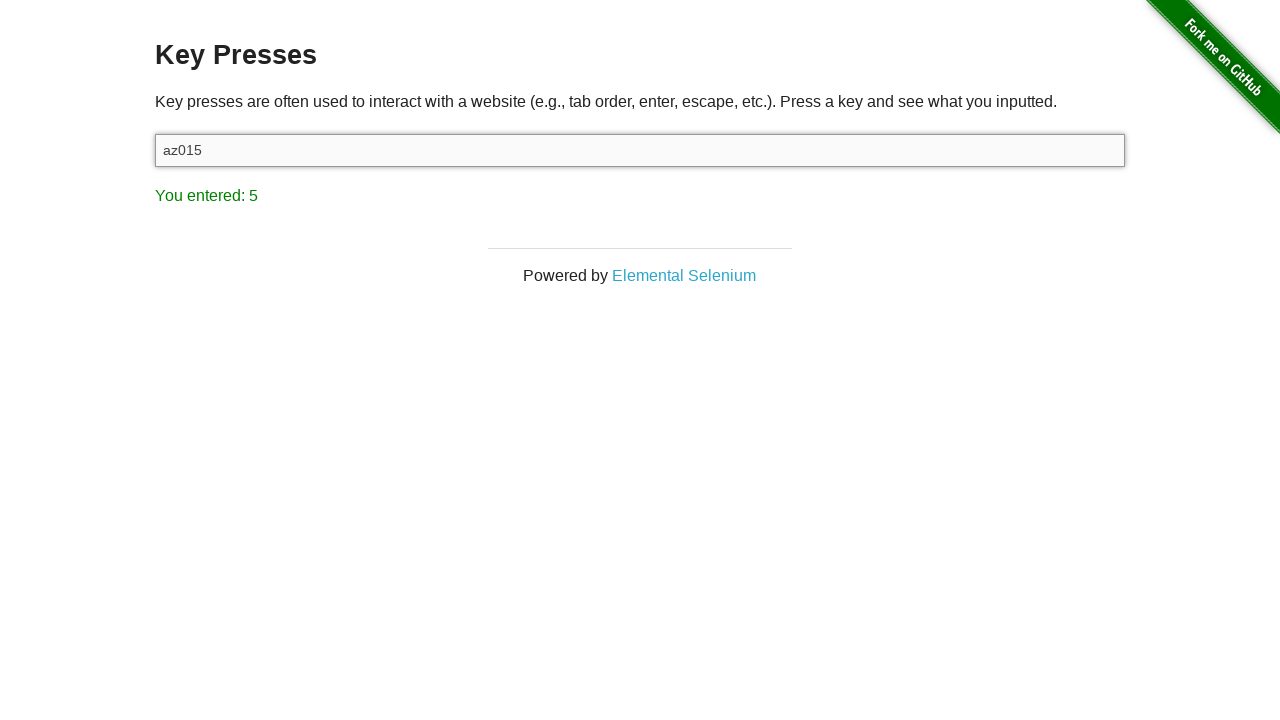

Verified that result correctly displays 'You entered: 5'
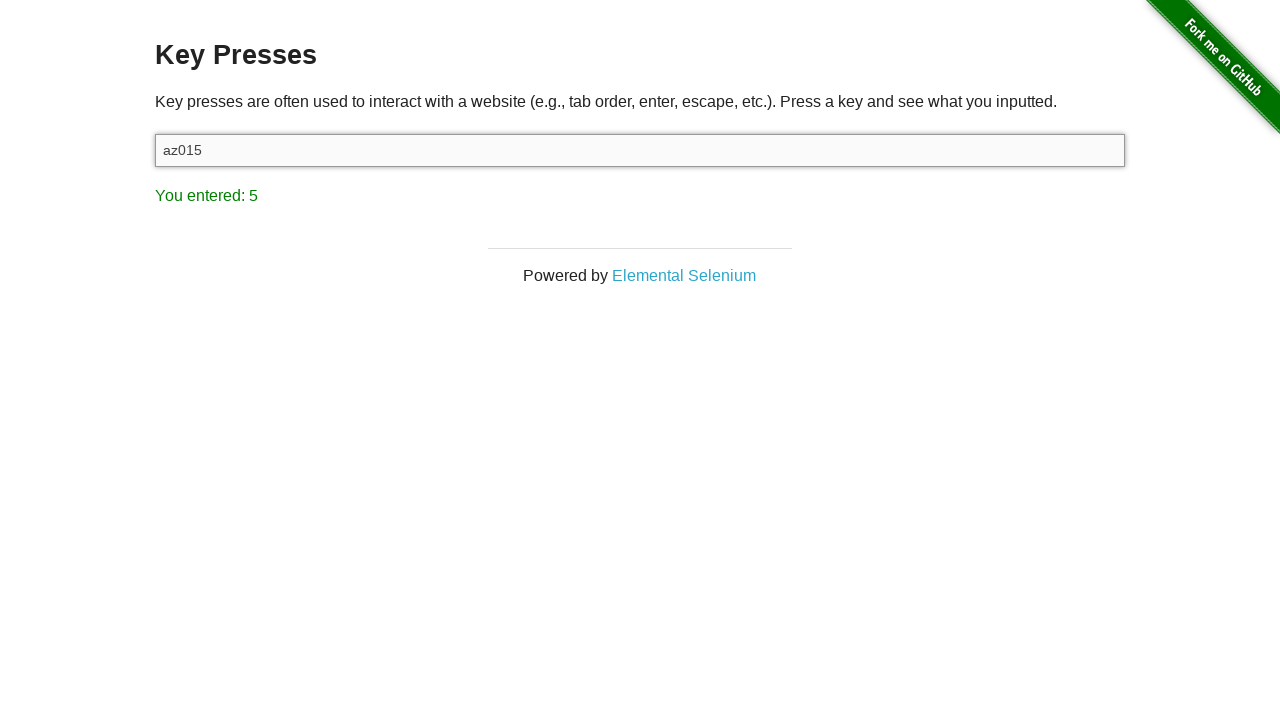

Focused input box in preparation to press 'F1' key on #target
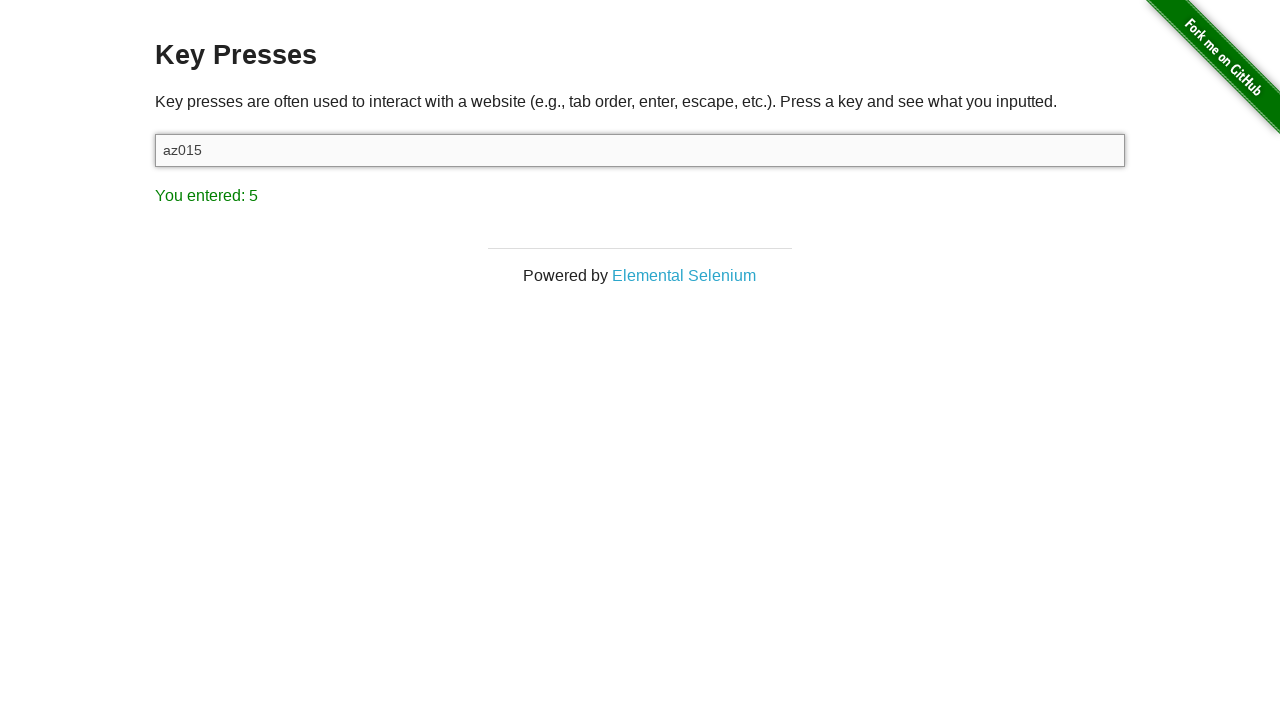

Pressed 'F1' key on #target
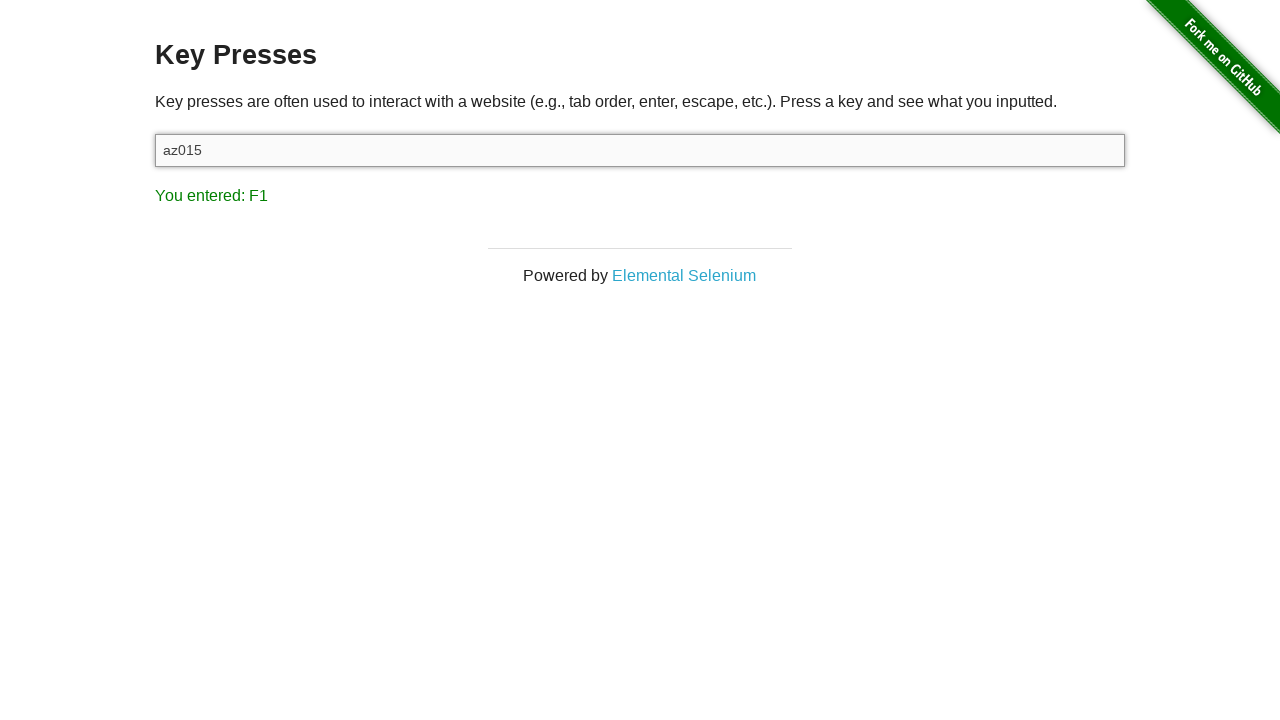

Retrieved result text: 'You entered: F1'
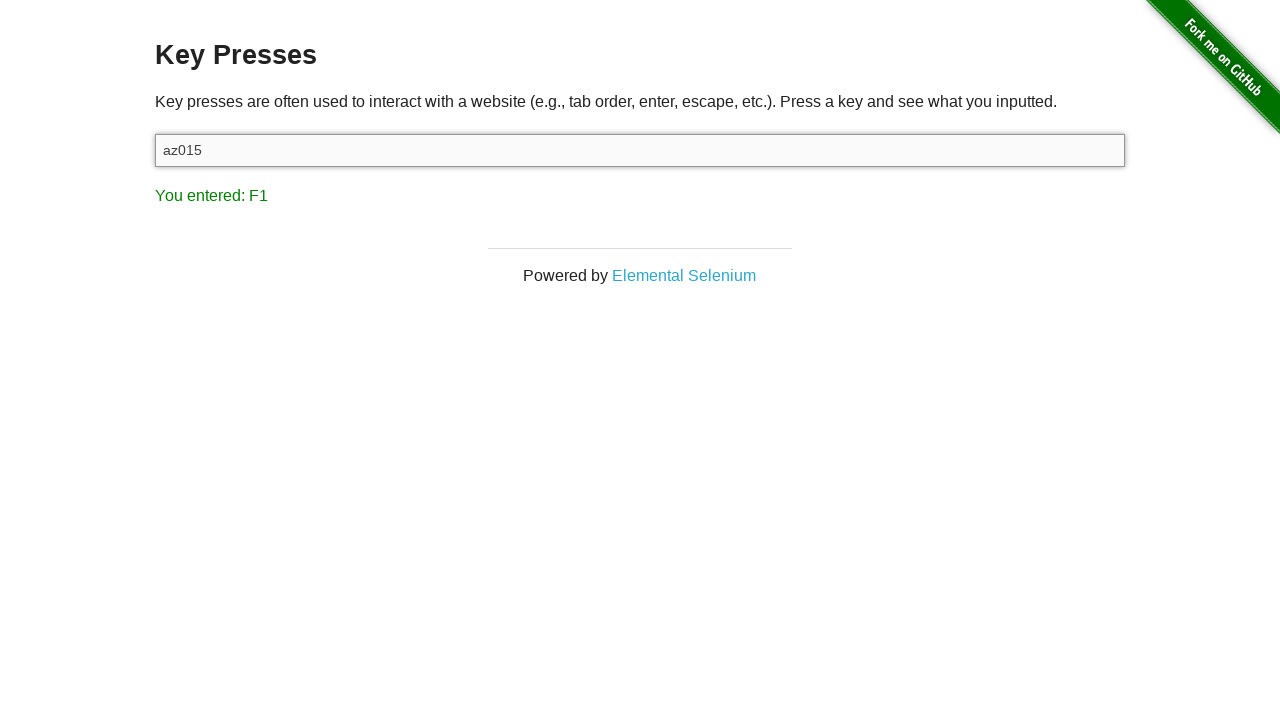

Verified that result correctly displays 'You entered: F1'
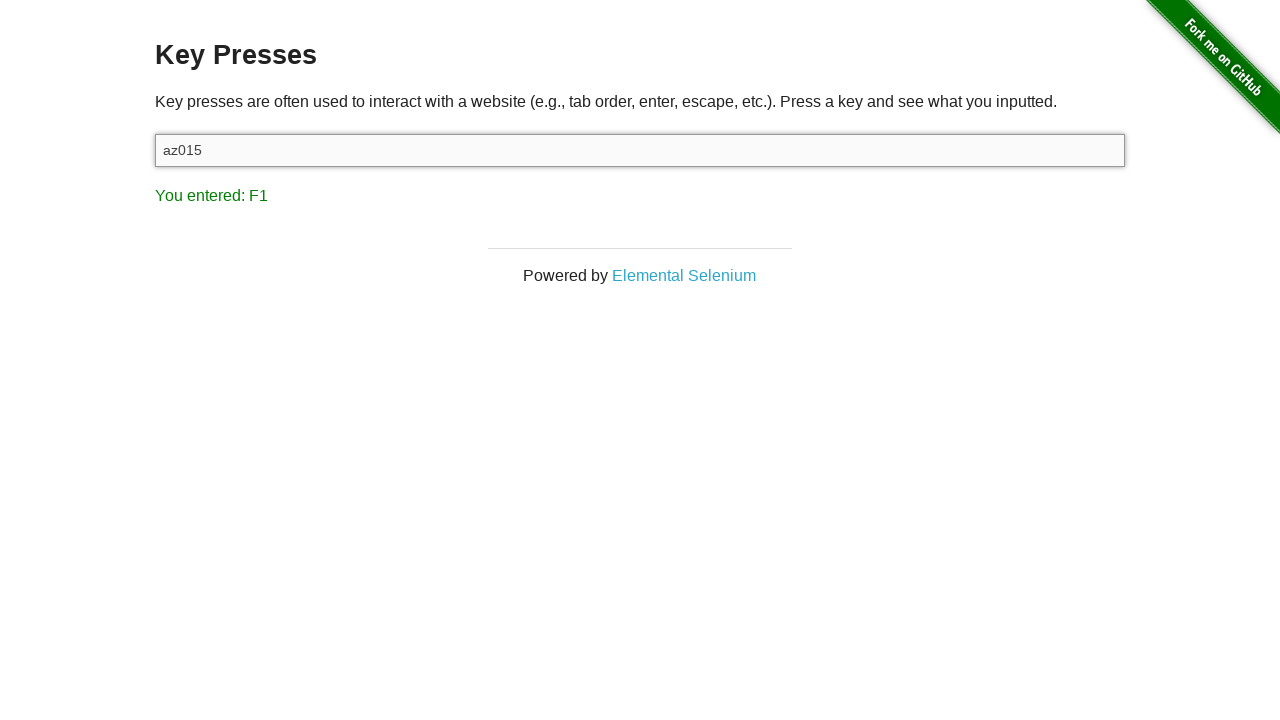

Focused input box in preparation to press 'F12' key on #target
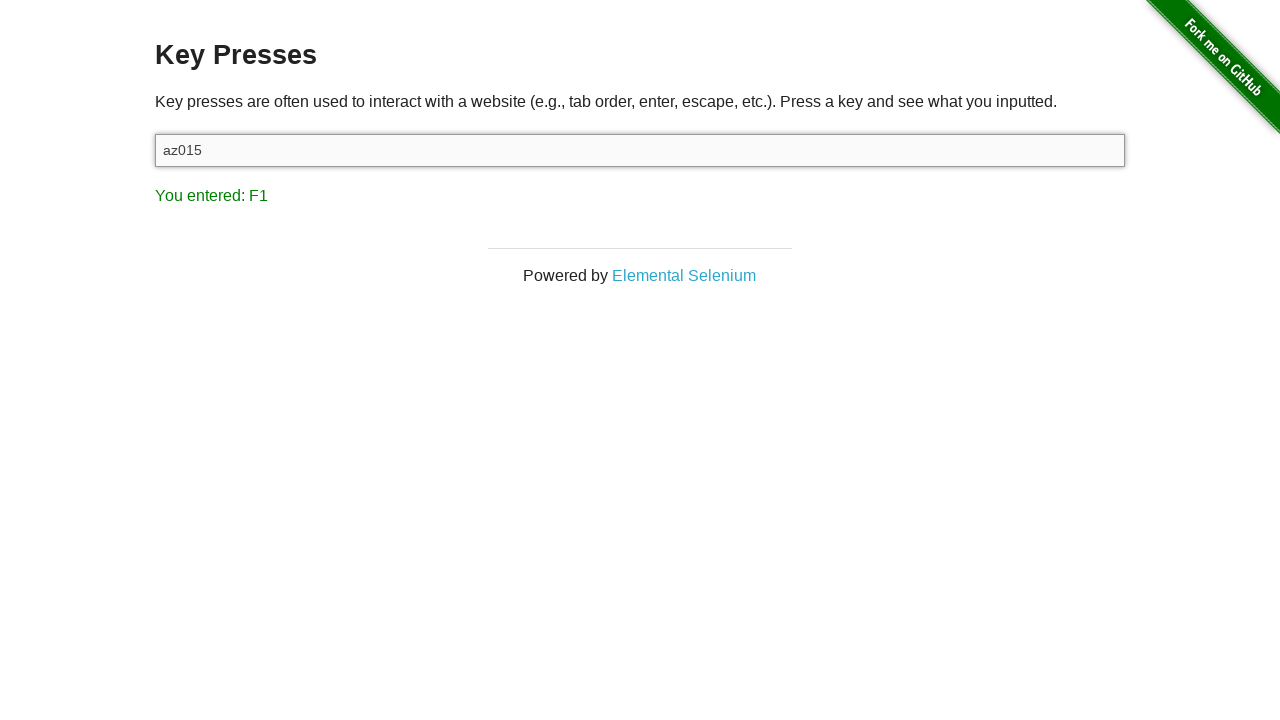

Pressed 'F12' key on #target
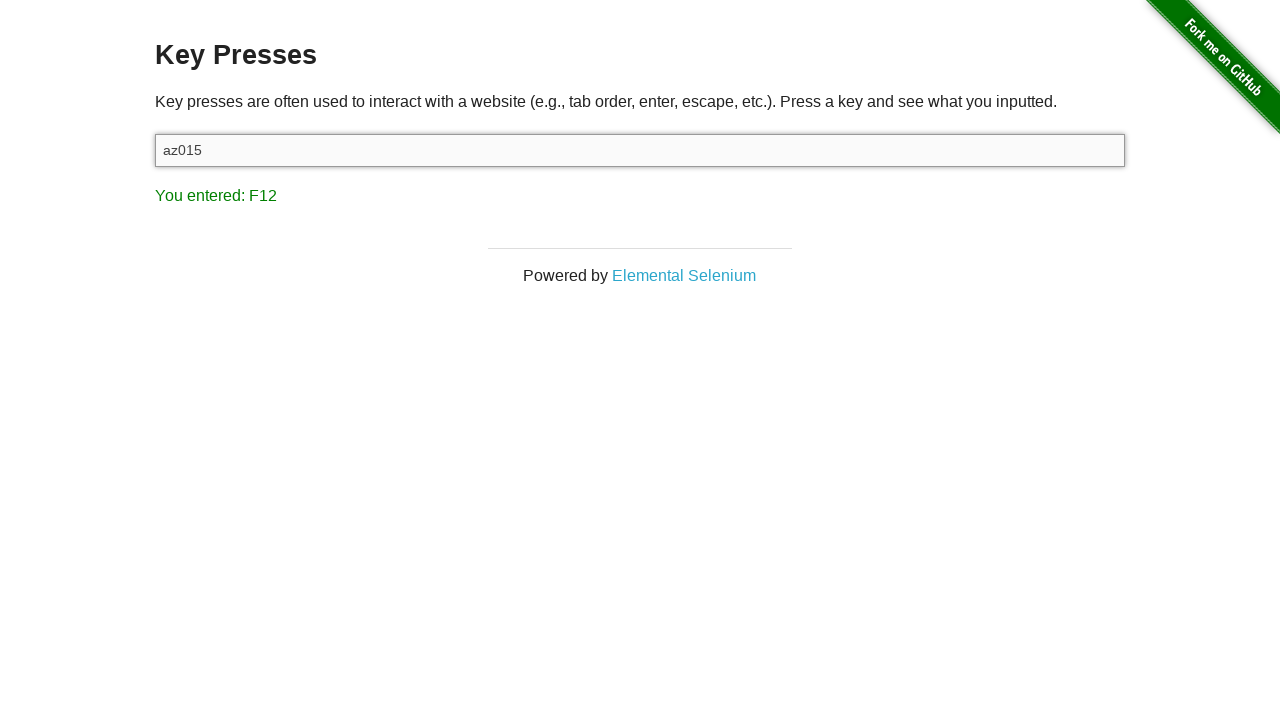

Retrieved result text: 'You entered: F12'
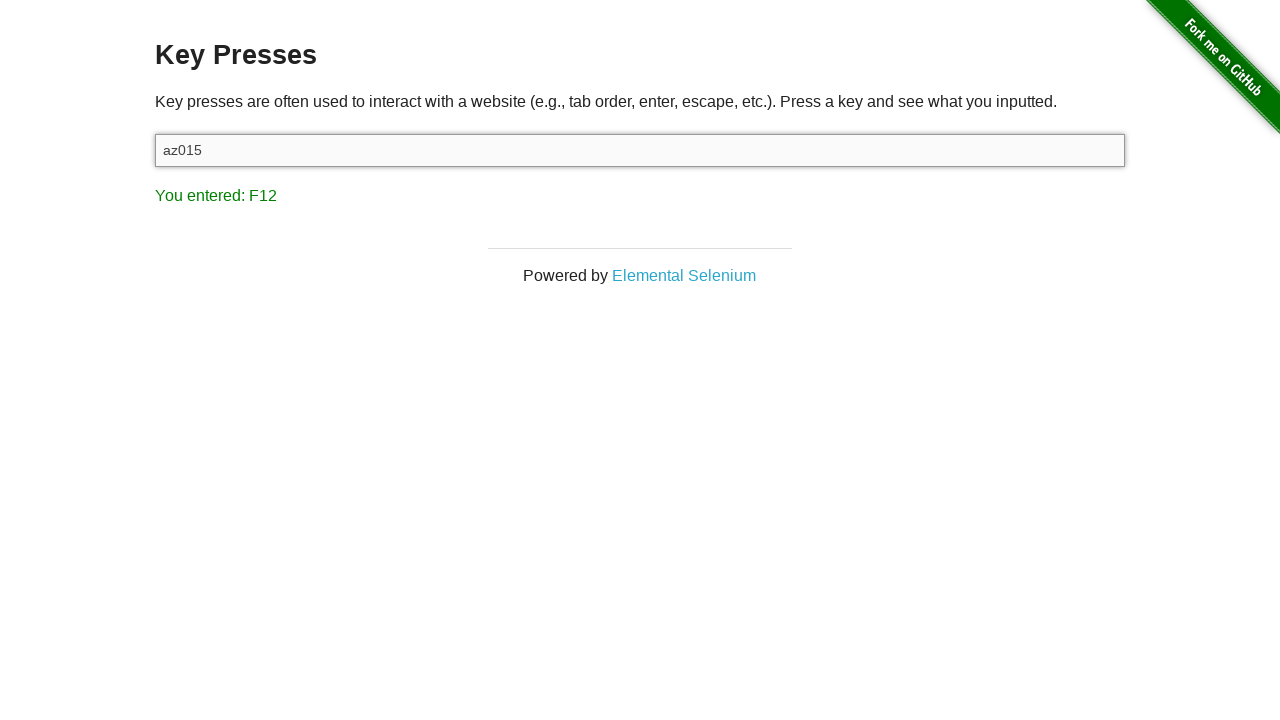

Verified that result correctly displays 'You entered: F12'
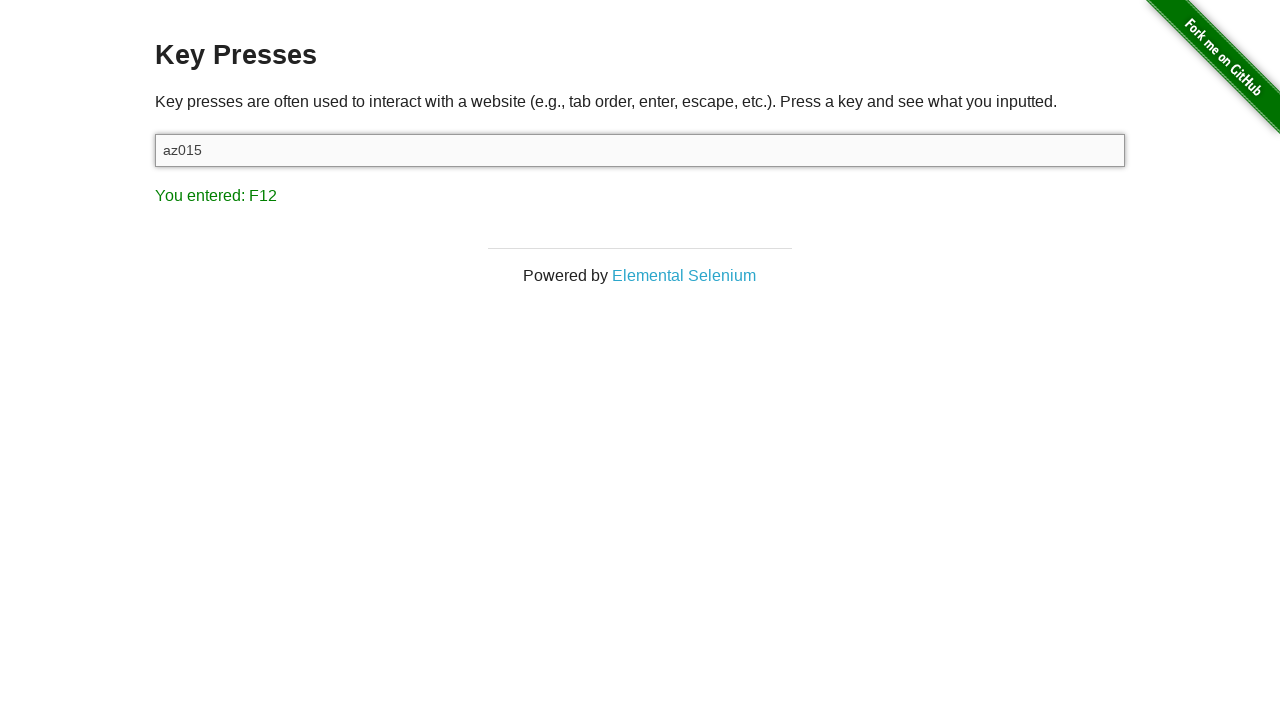

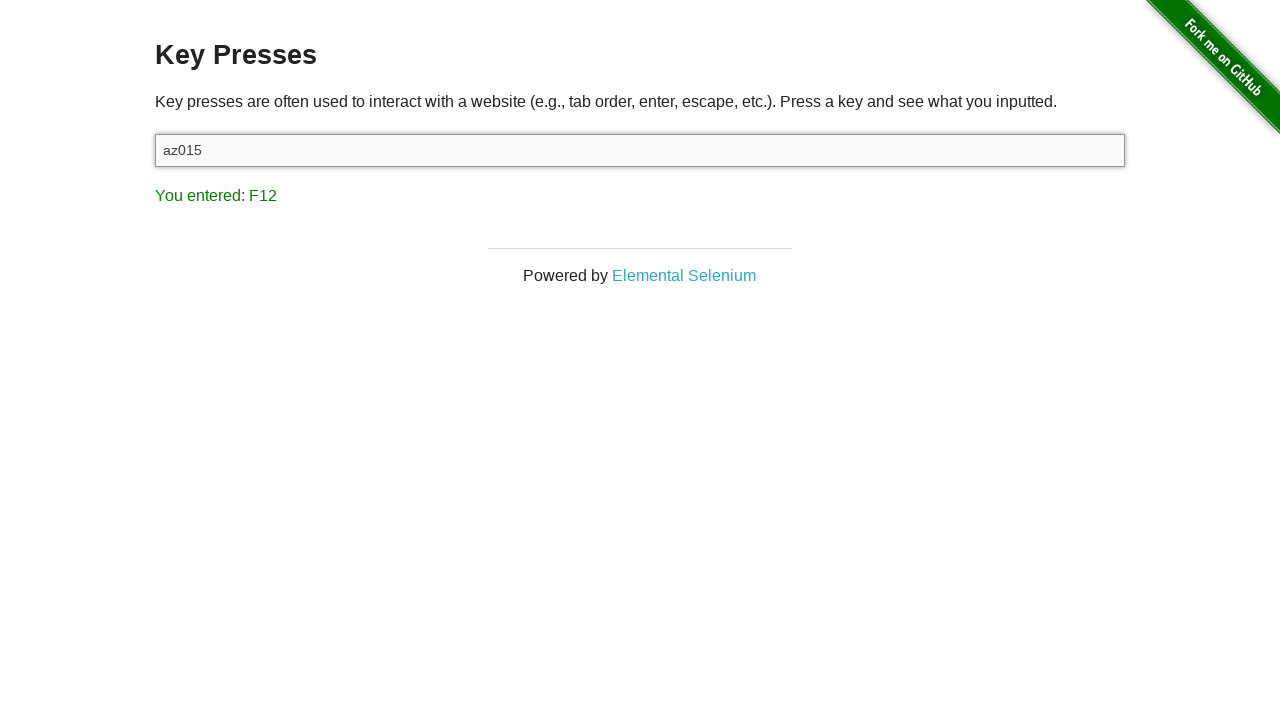